Tests alert popup handling by triggering a prompt alert, entering text, and interacting with it

Starting URL: https://demoqa.com/alerts

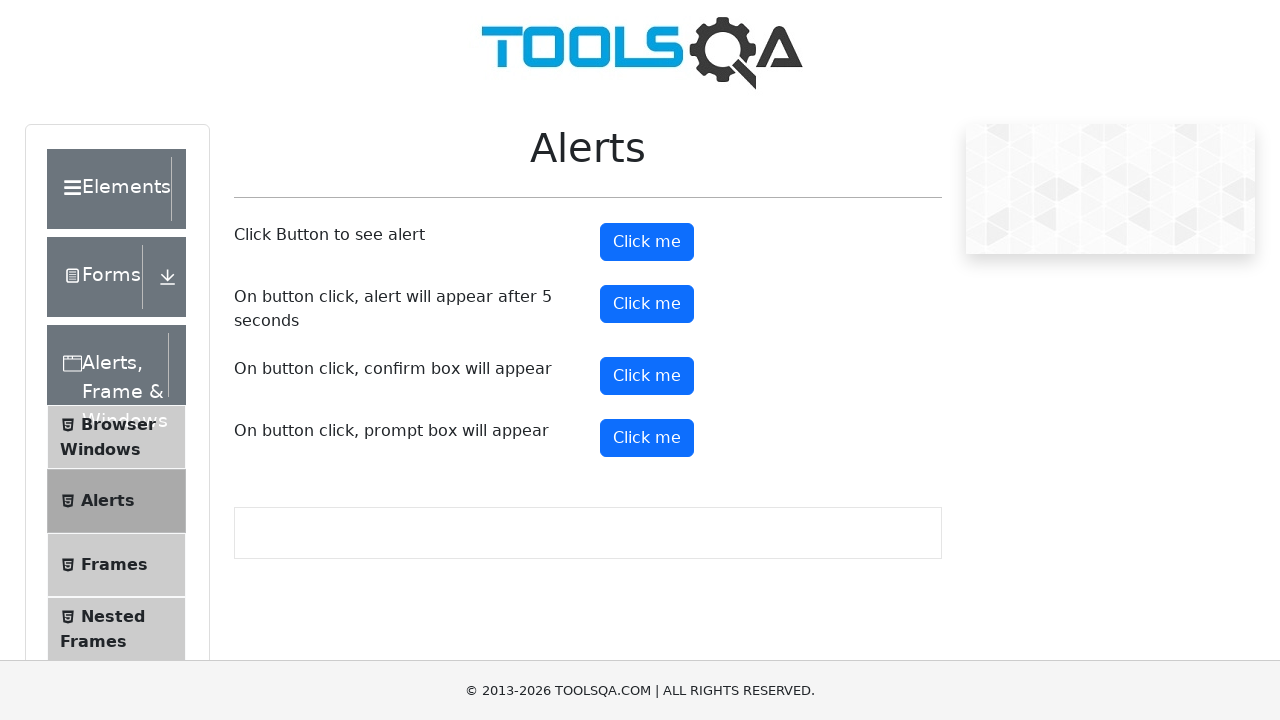

Clicked prompt button to trigger alert at (647, 438) on #promtButton
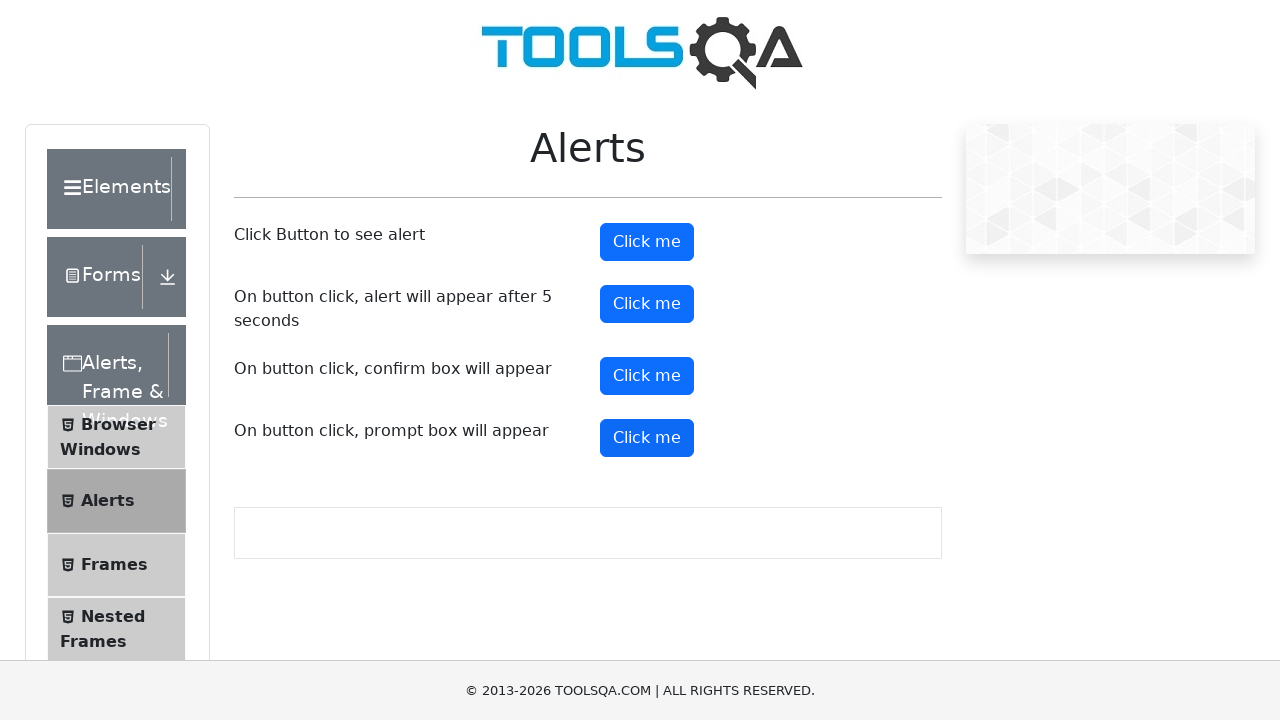

Set up dialog handler to accept prompt with text 'velocity'
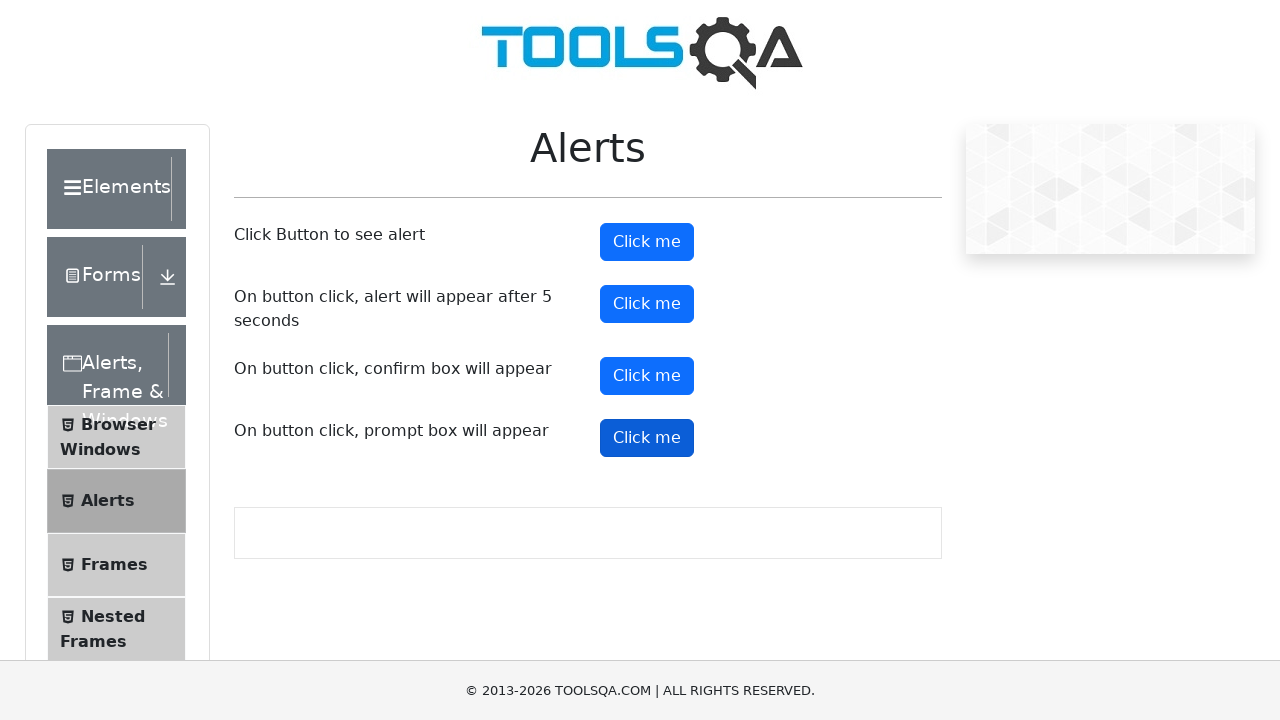

Clicked prompt button again to trigger alert with handler active at (647, 438) on #promtButton
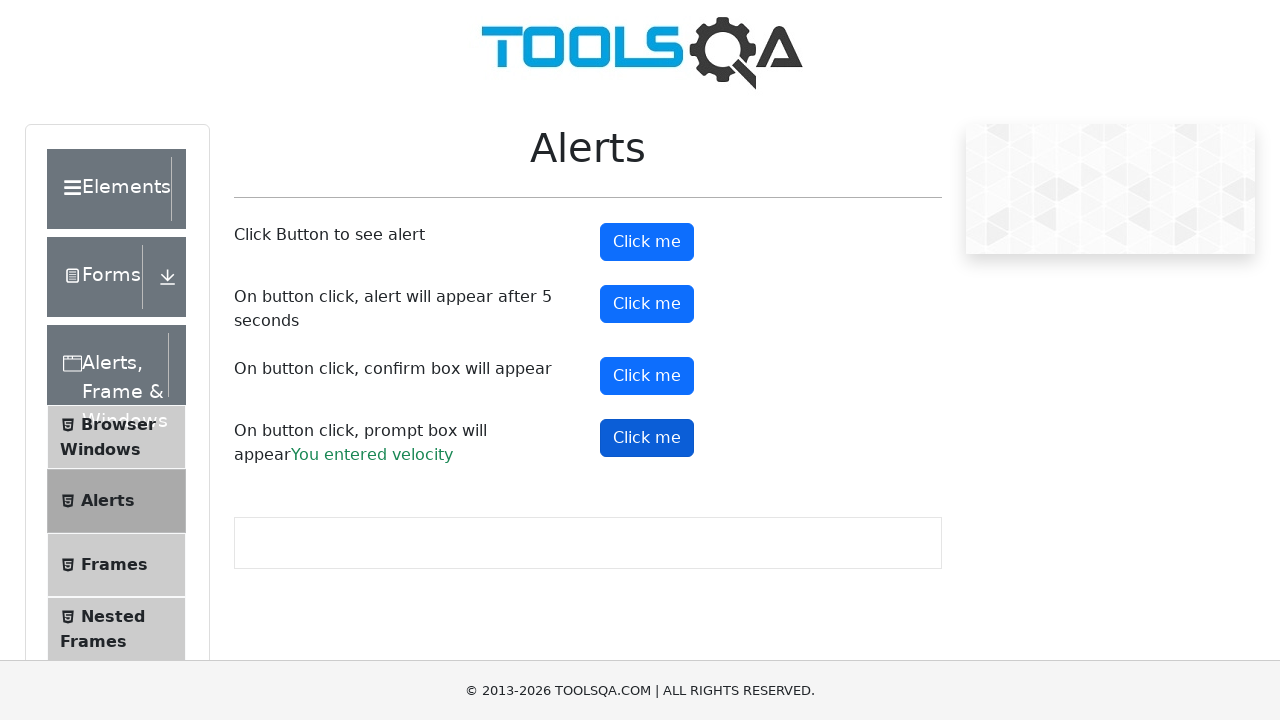

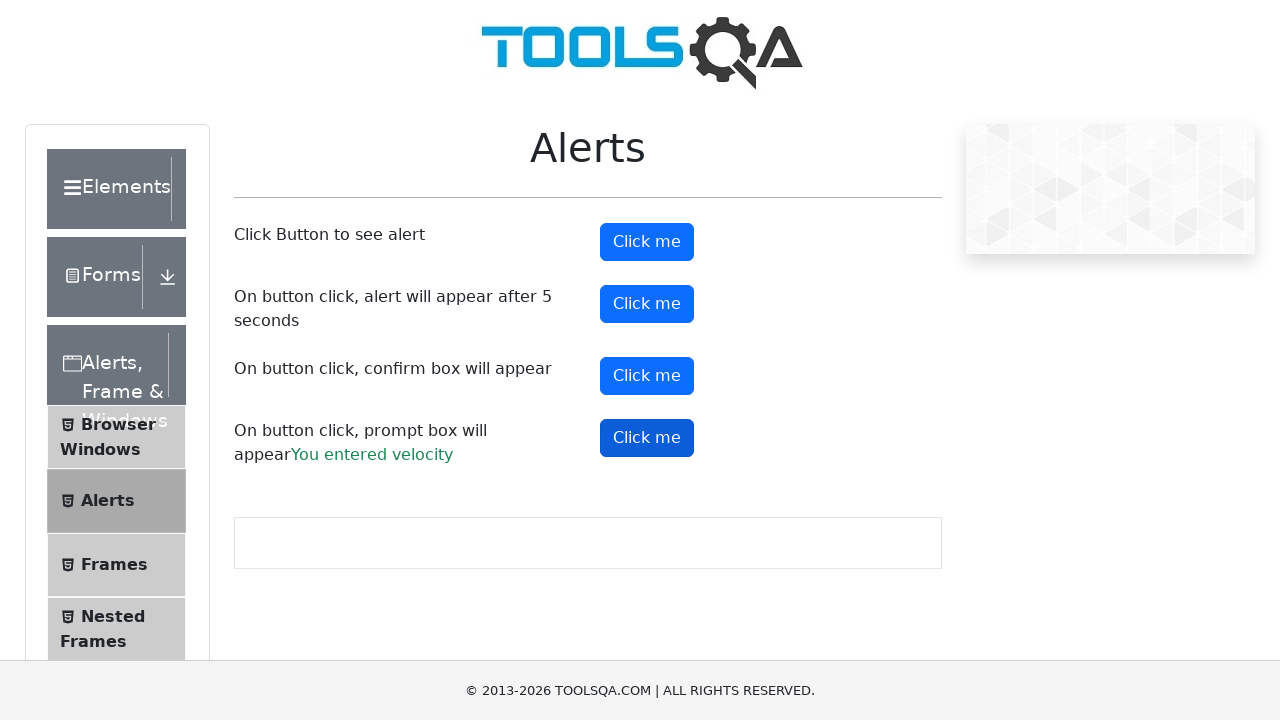